Tests checkbox functionality by locating all checkboxes on the page and clicking each one to select them.

Starting URL: https://rahulshettyacademy.com/AutomationPractice/

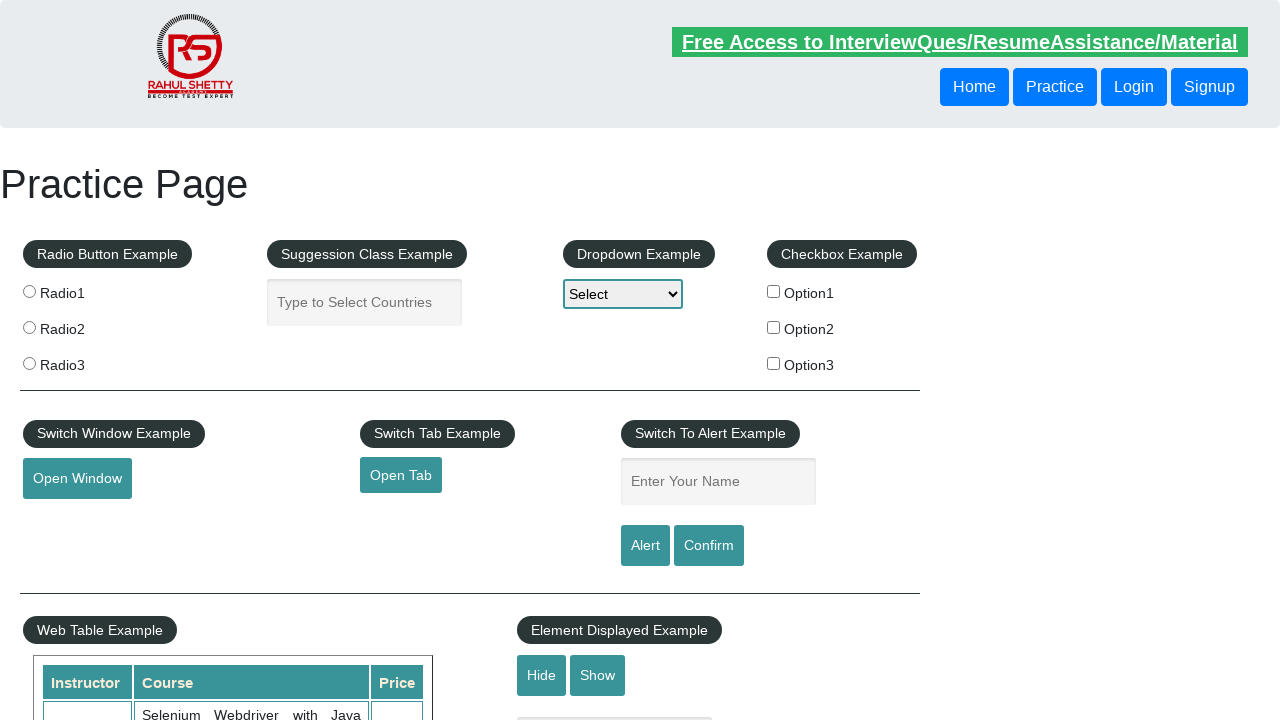

Waited for checkboxes to load on the page
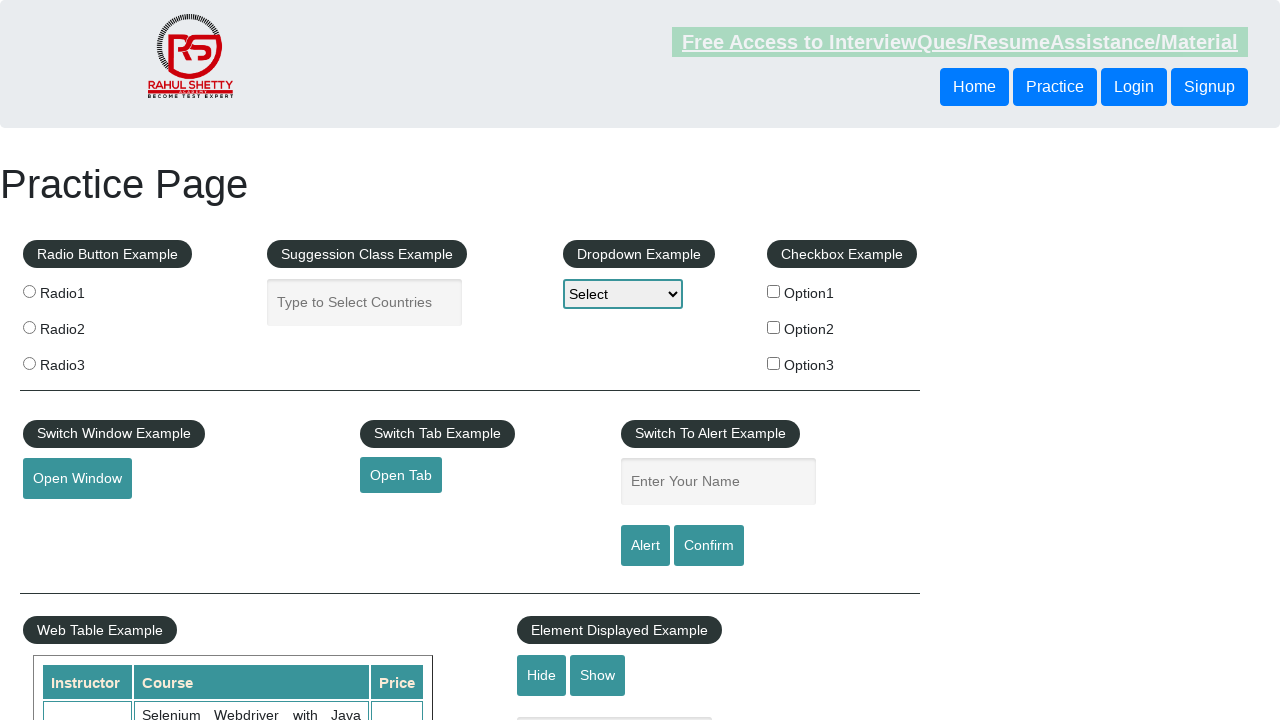

Located all checkbox elements on the page
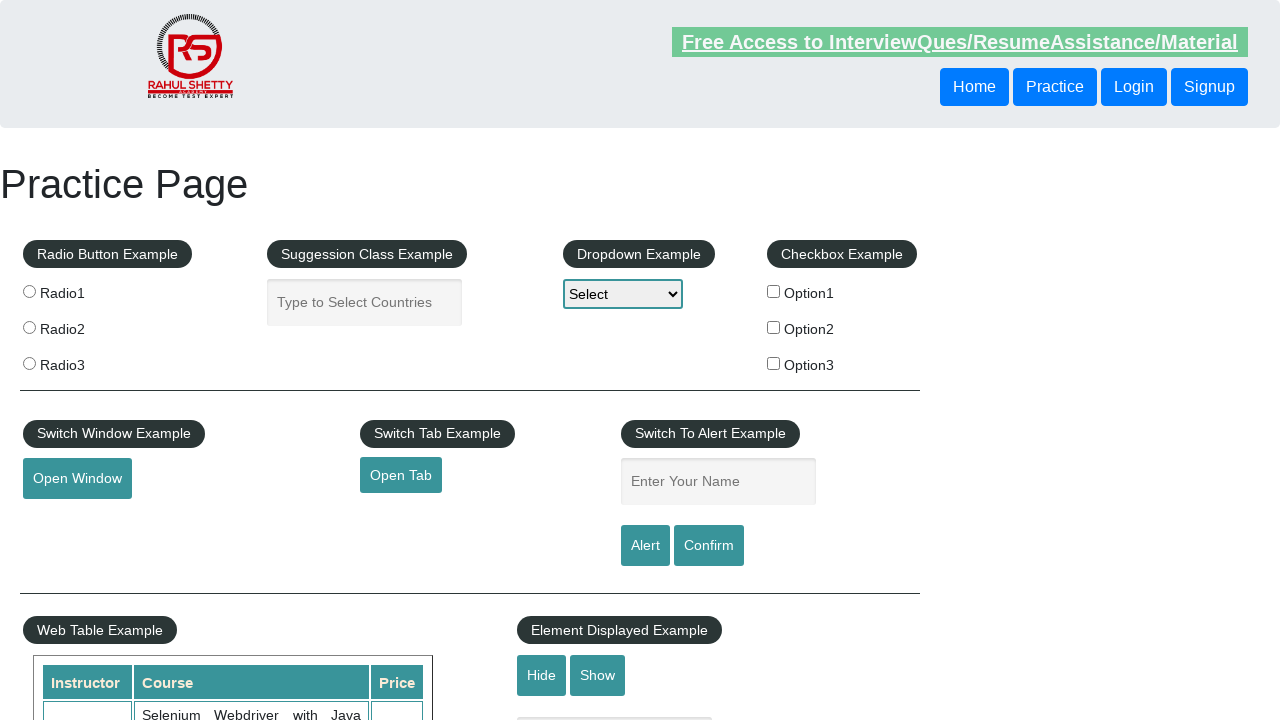

Found 3 checkboxes on the page
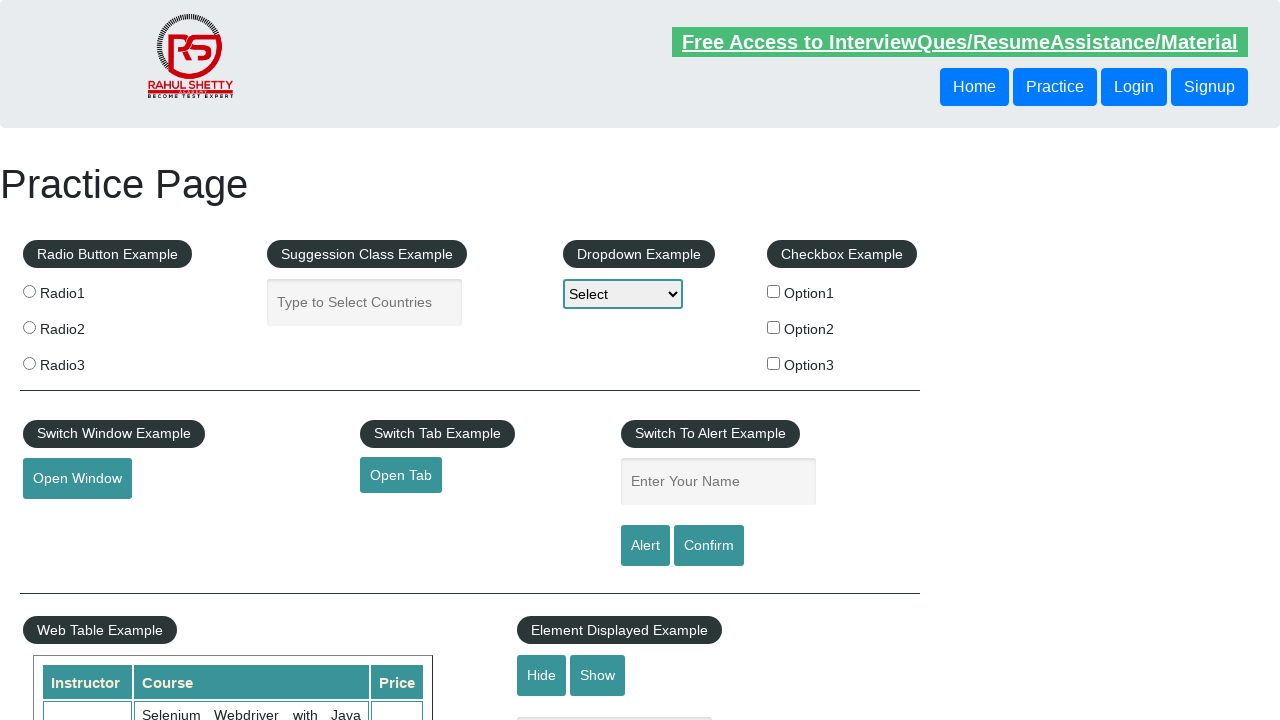

Clicked checkbox 1 of 3 at (774, 291) on input[type='checkbox'] >> nth=0
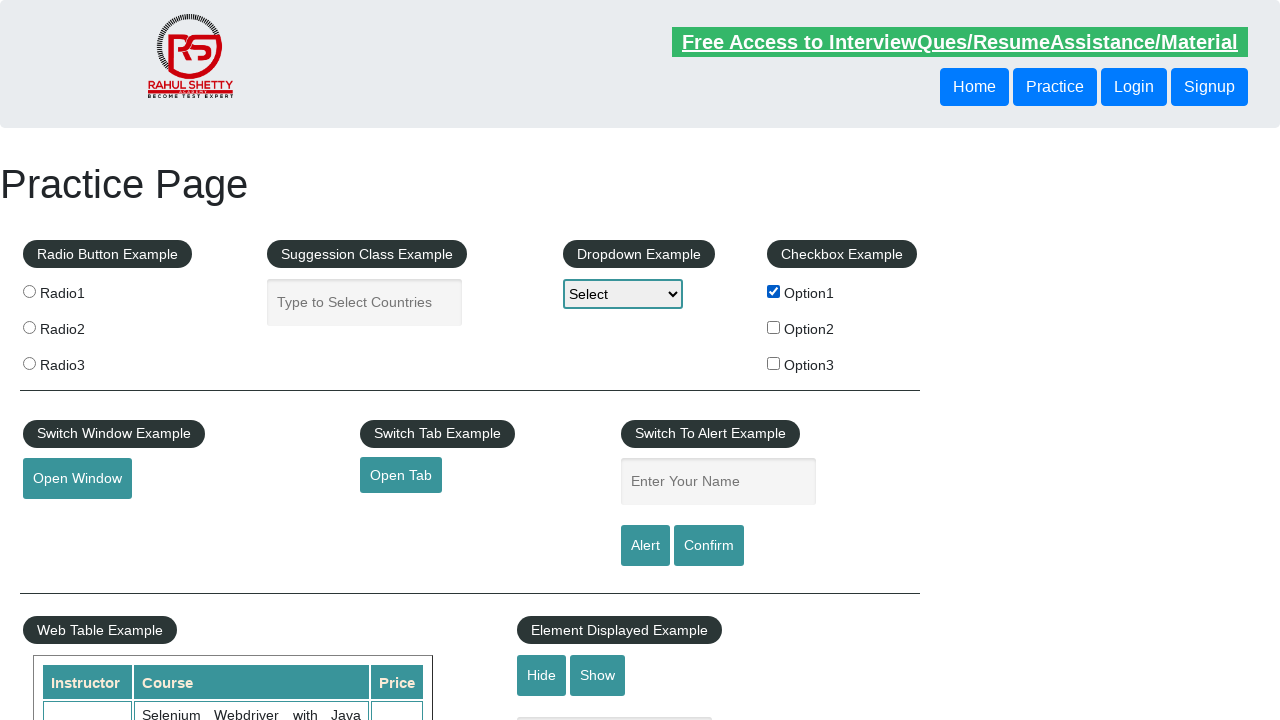

Waited 500ms after clicking checkbox 1
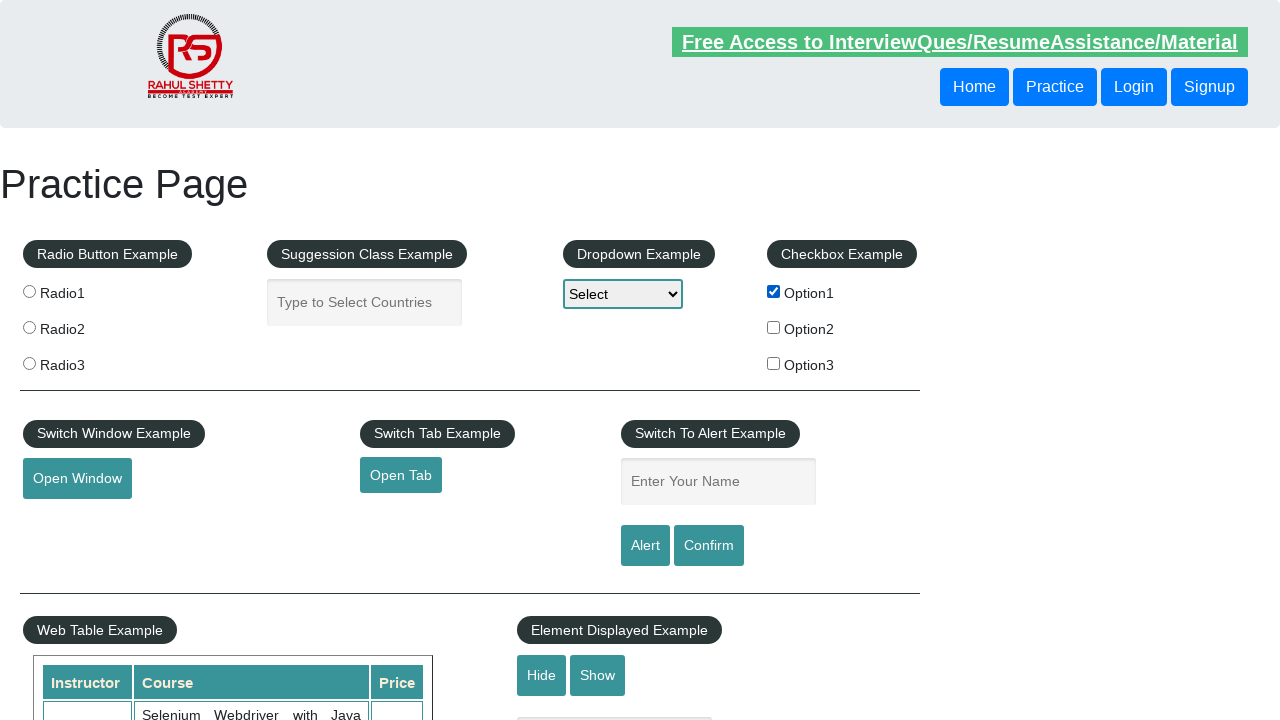

Clicked checkbox 2 of 3 at (774, 327) on input[type='checkbox'] >> nth=1
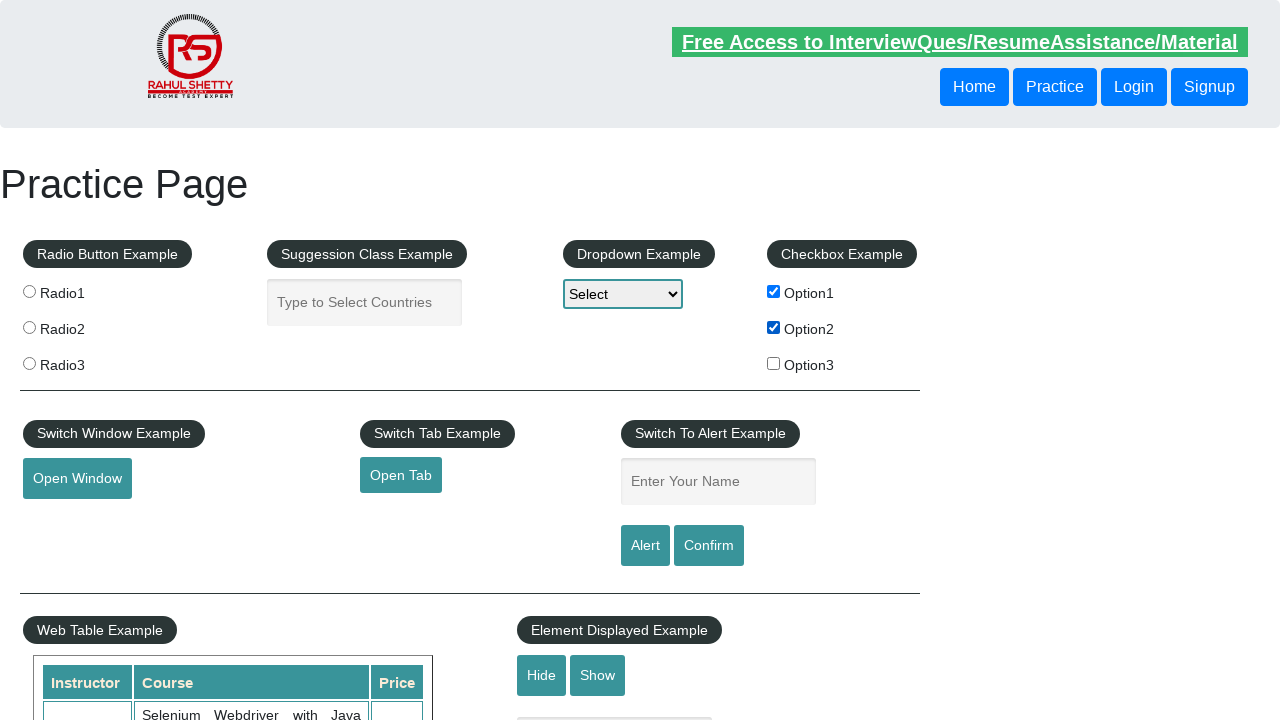

Waited 500ms after clicking checkbox 2
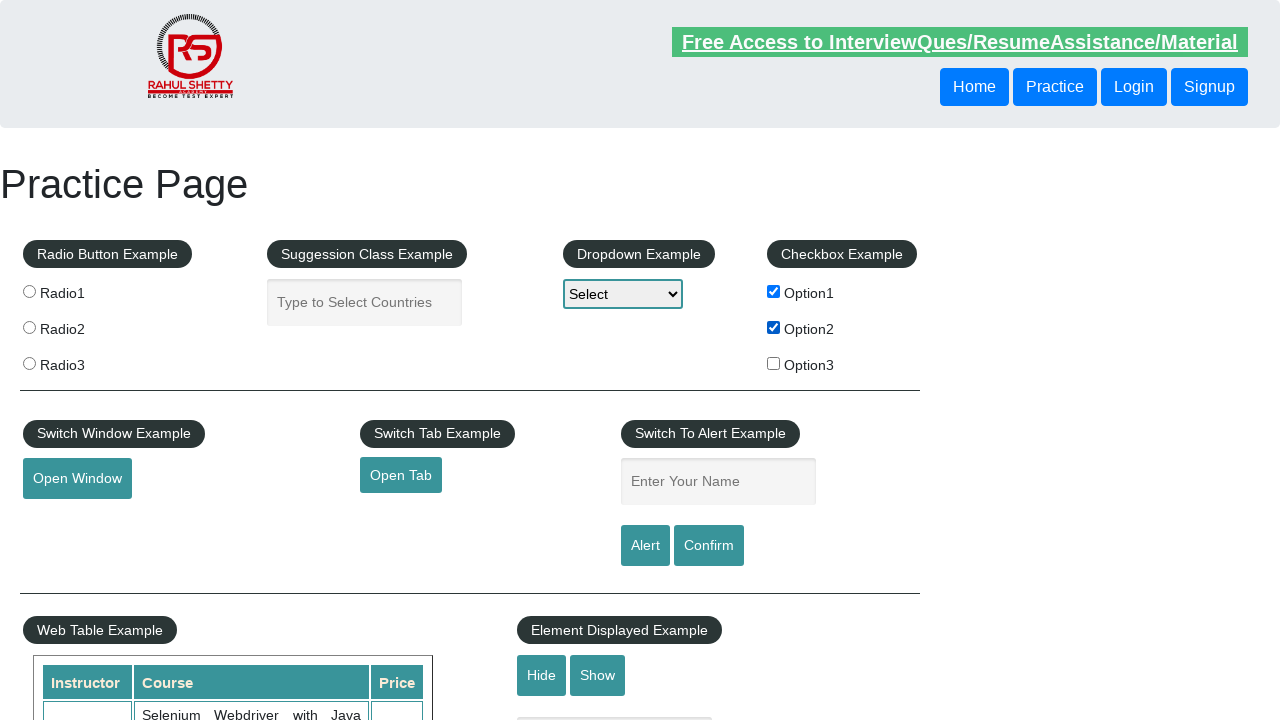

Clicked checkbox 3 of 3 at (774, 363) on input[type='checkbox'] >> nth=2
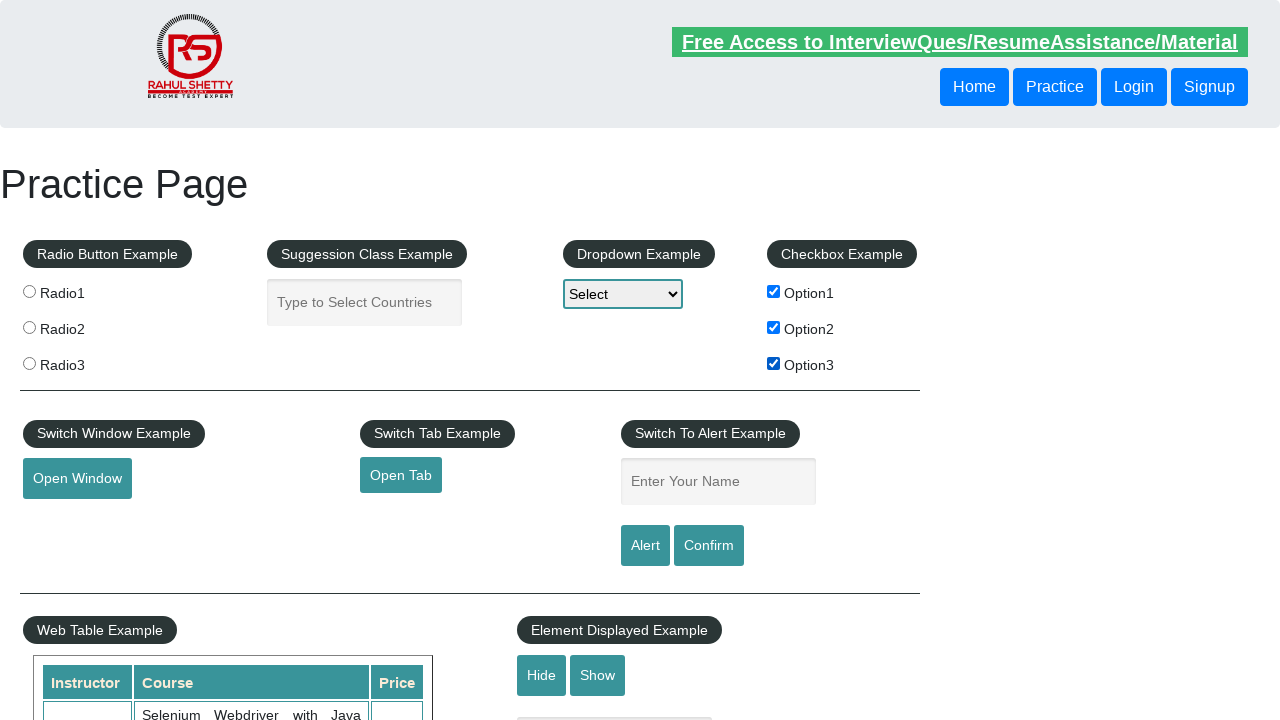

Waited 500ms after clicking checkbox 3
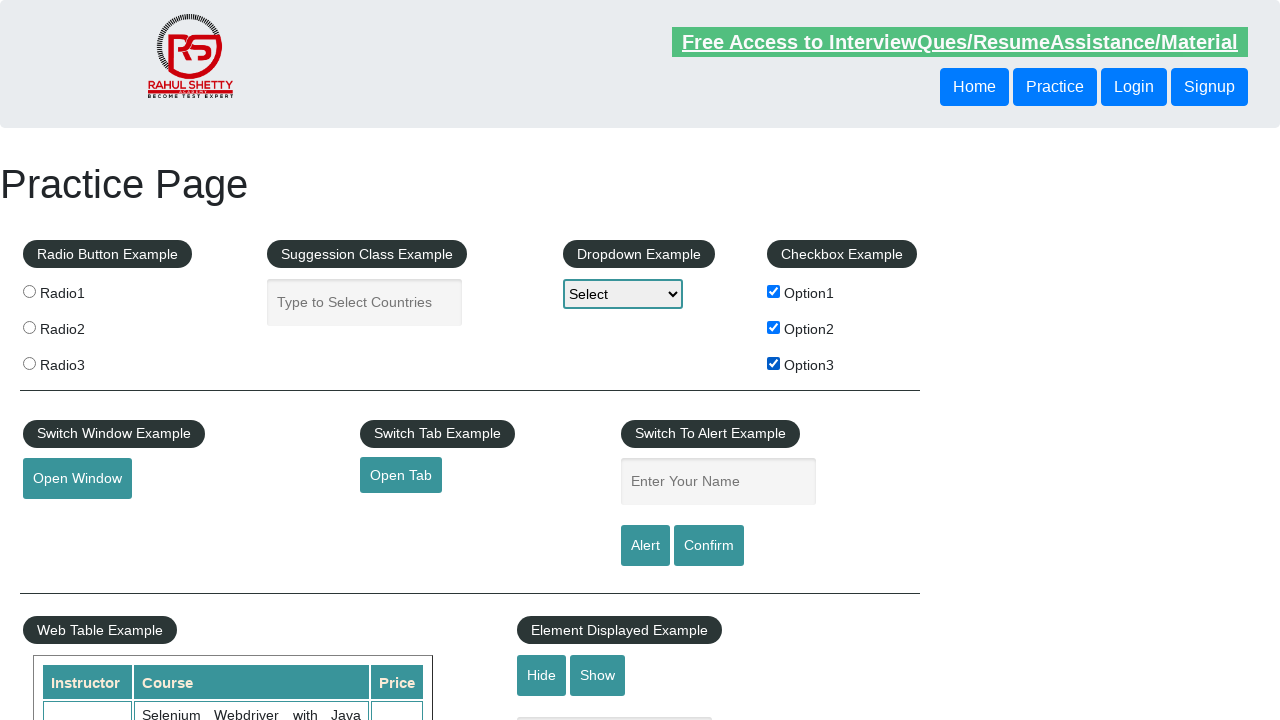

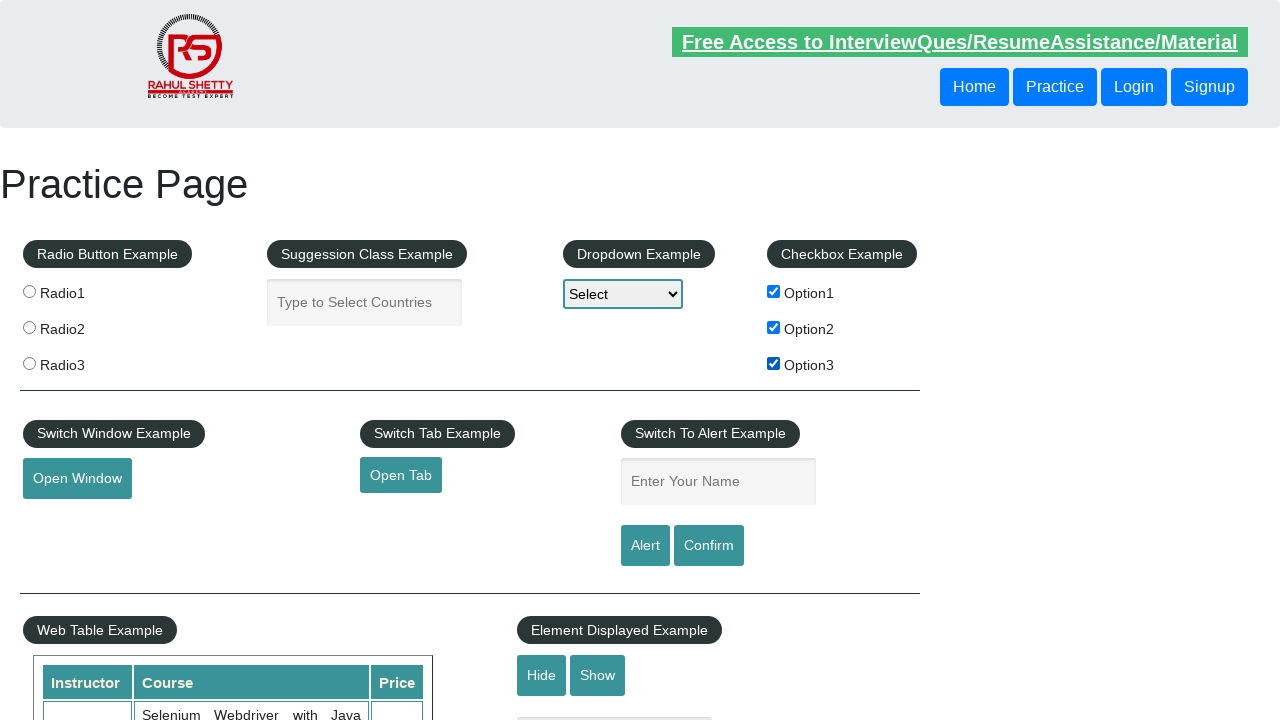